Tests handling of a JavaScript prompt dialog by triggering it, entering text, and verifying the input is displayed

Starting URL: https://kitchen.applitools.com/ingredients/alert

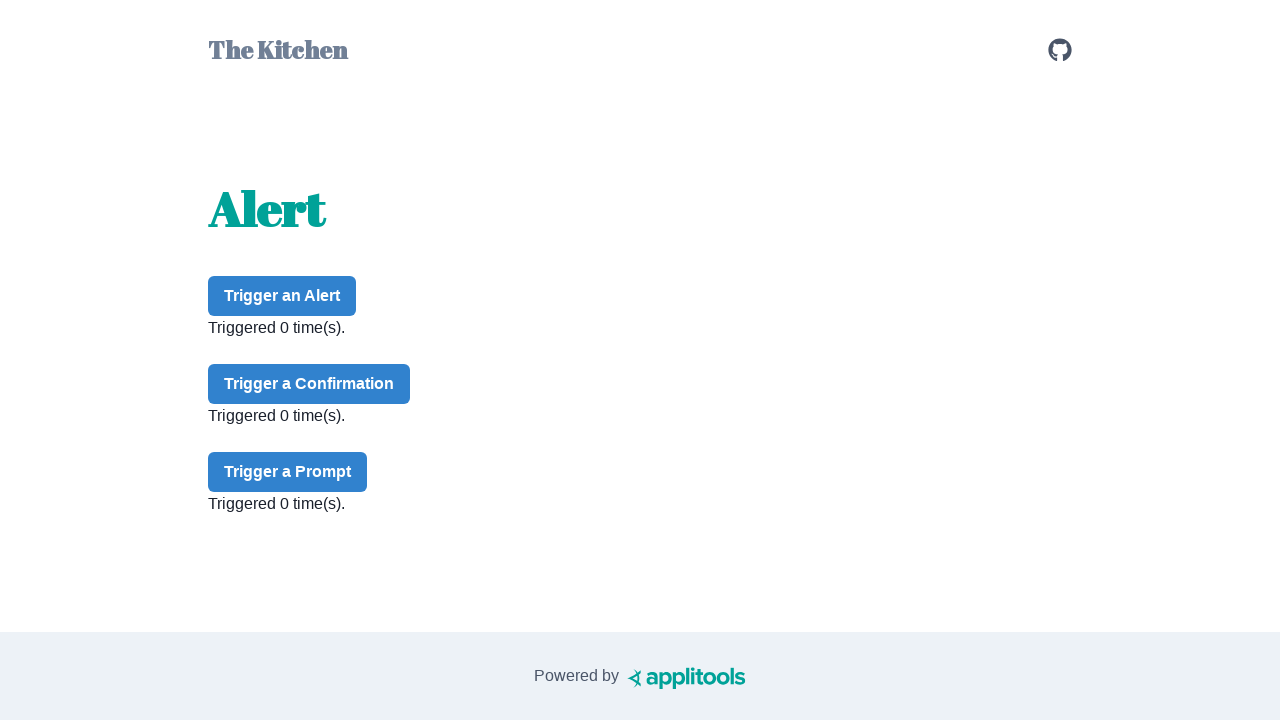

Set up dialog handler to accept prompt with 'Biryani' text
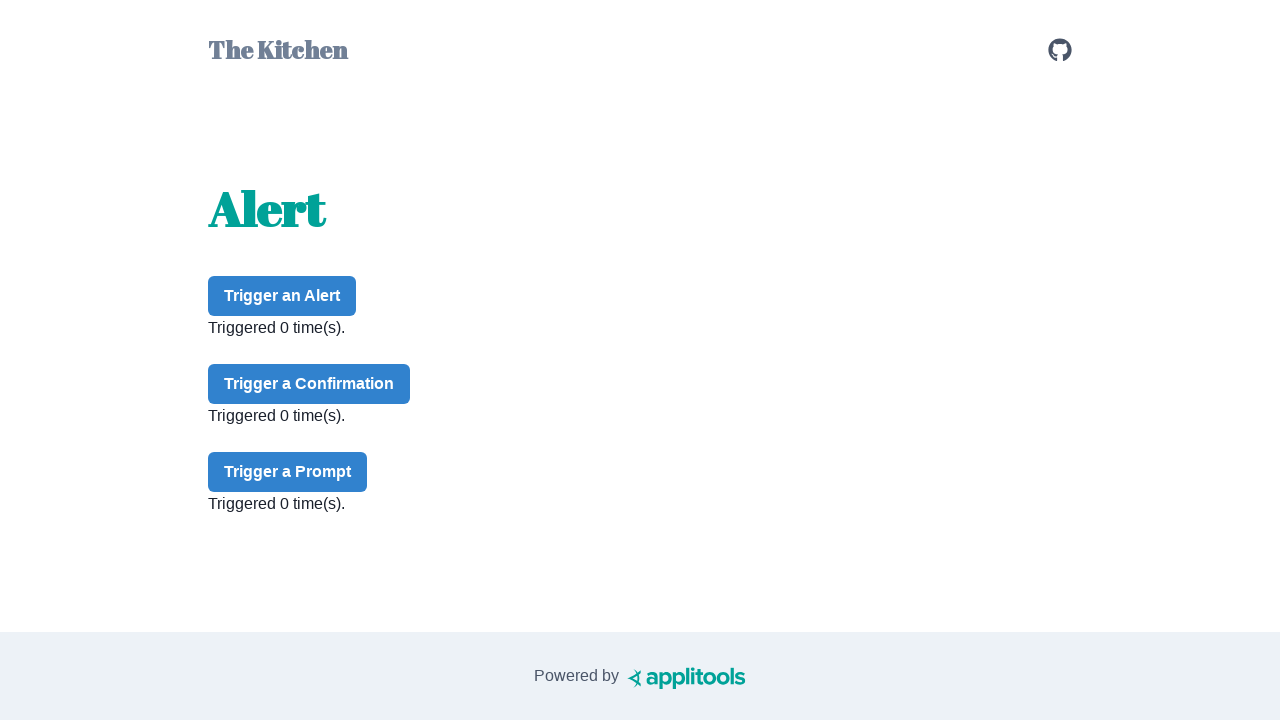

Clicked prompt button to trigger JavaScript prompt dialog at (288, 472) on #prompt-button
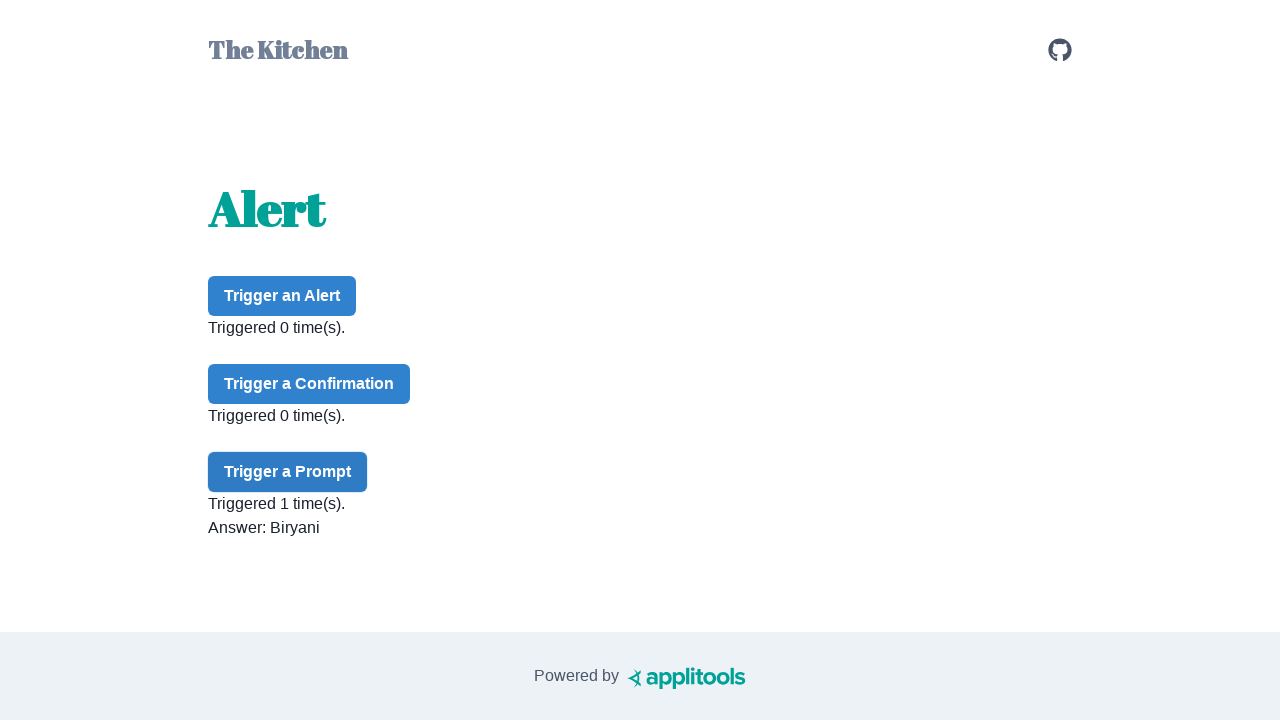

Verified that 'Biryani' text is displayed in prompt result
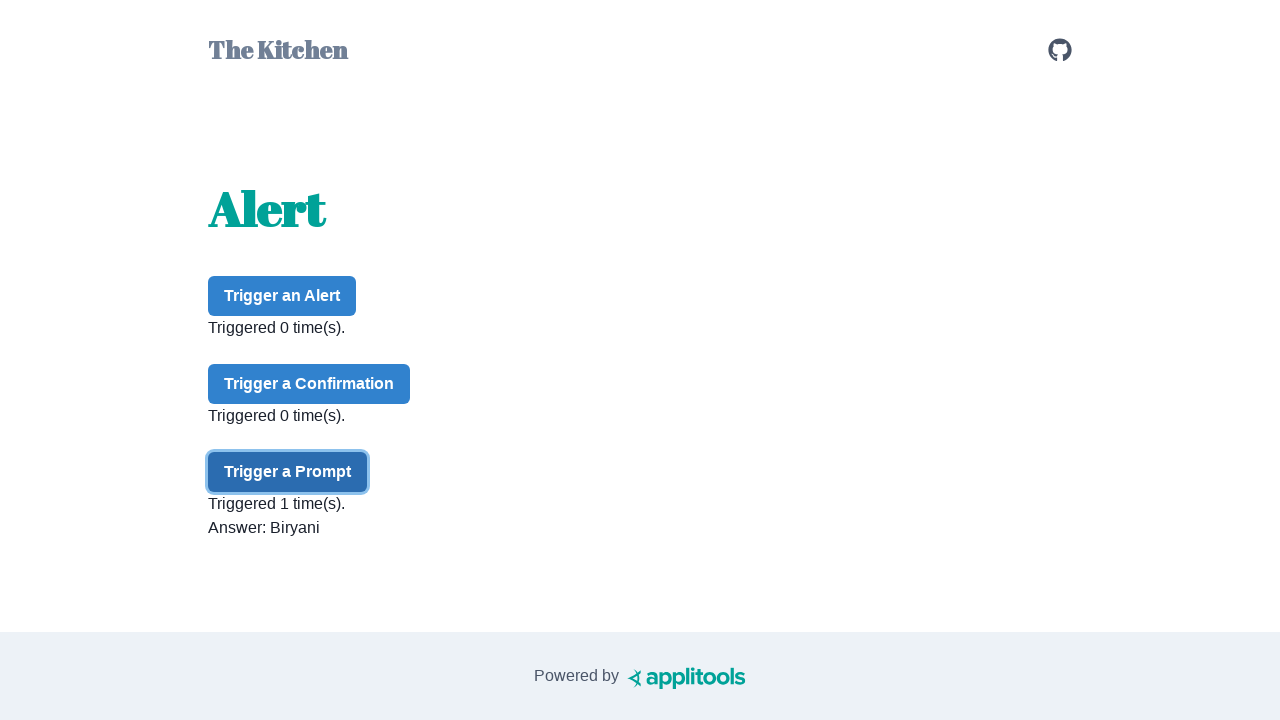

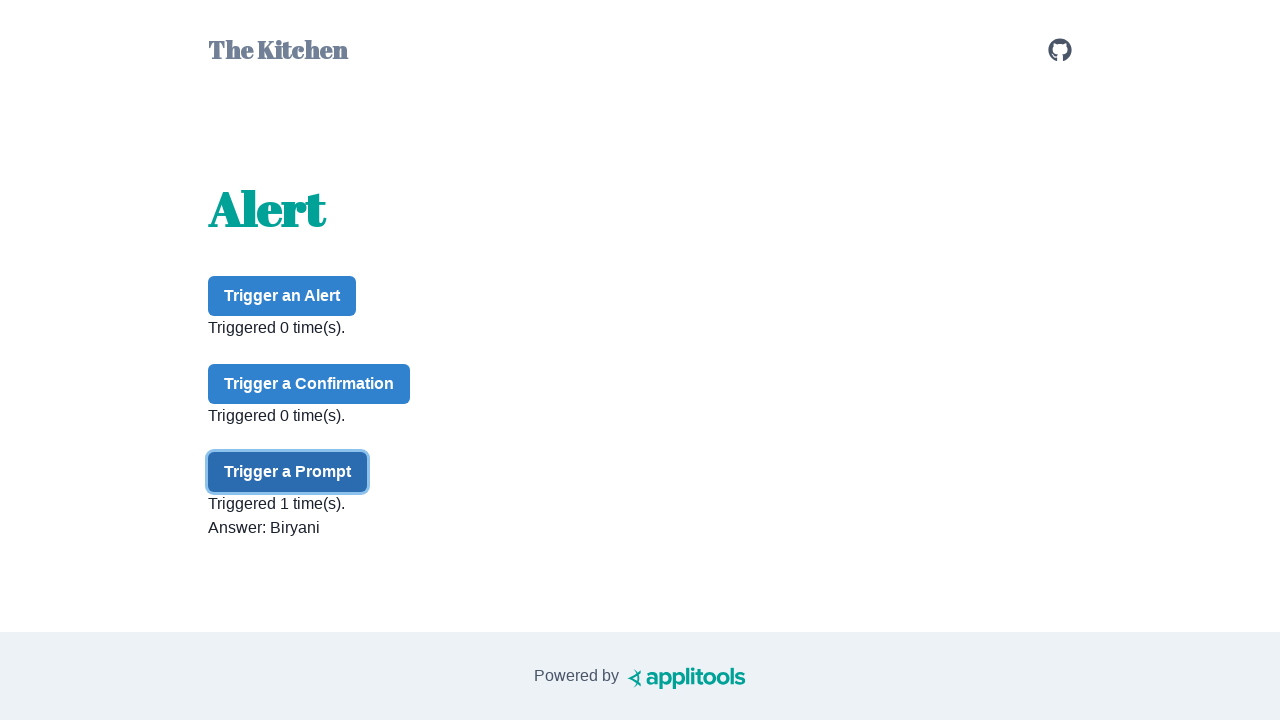